Tests form validation by submitting the login form with only a password (no username) and verifying the "Username is required" error message appears

Starting URL: https://www.saucedemo.com/

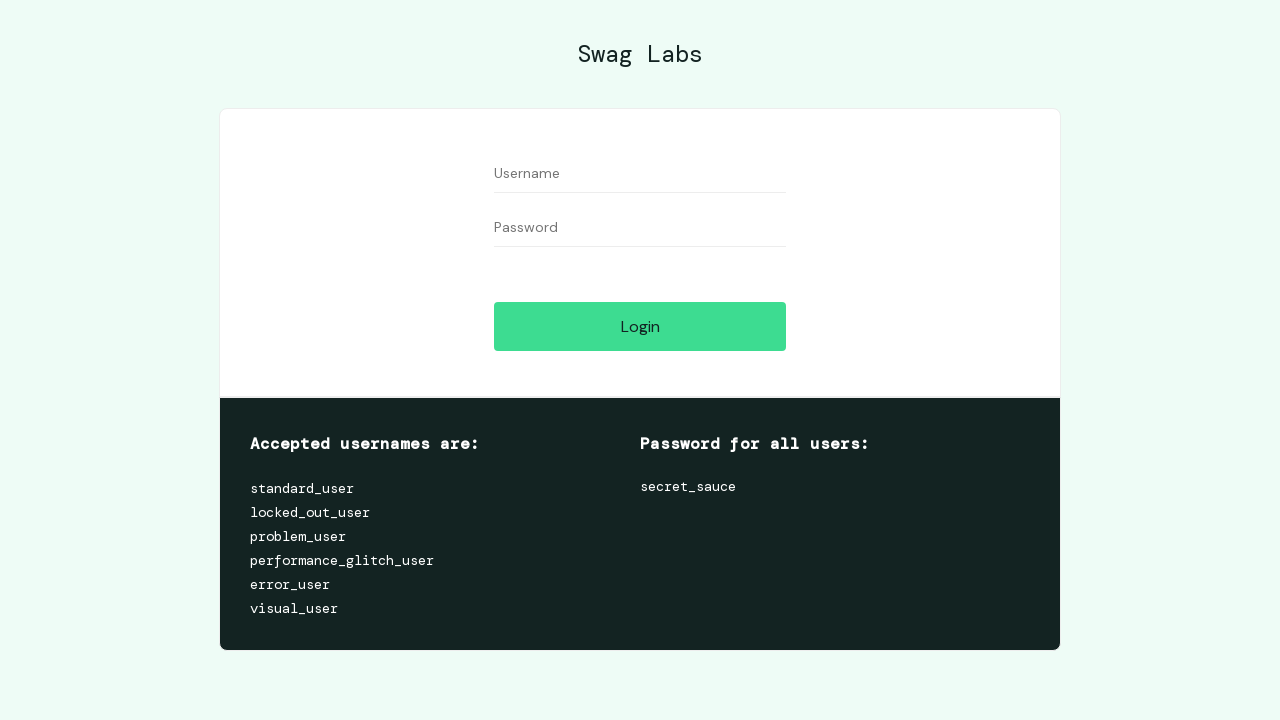

Clicked on password field at (640, 228) on #password
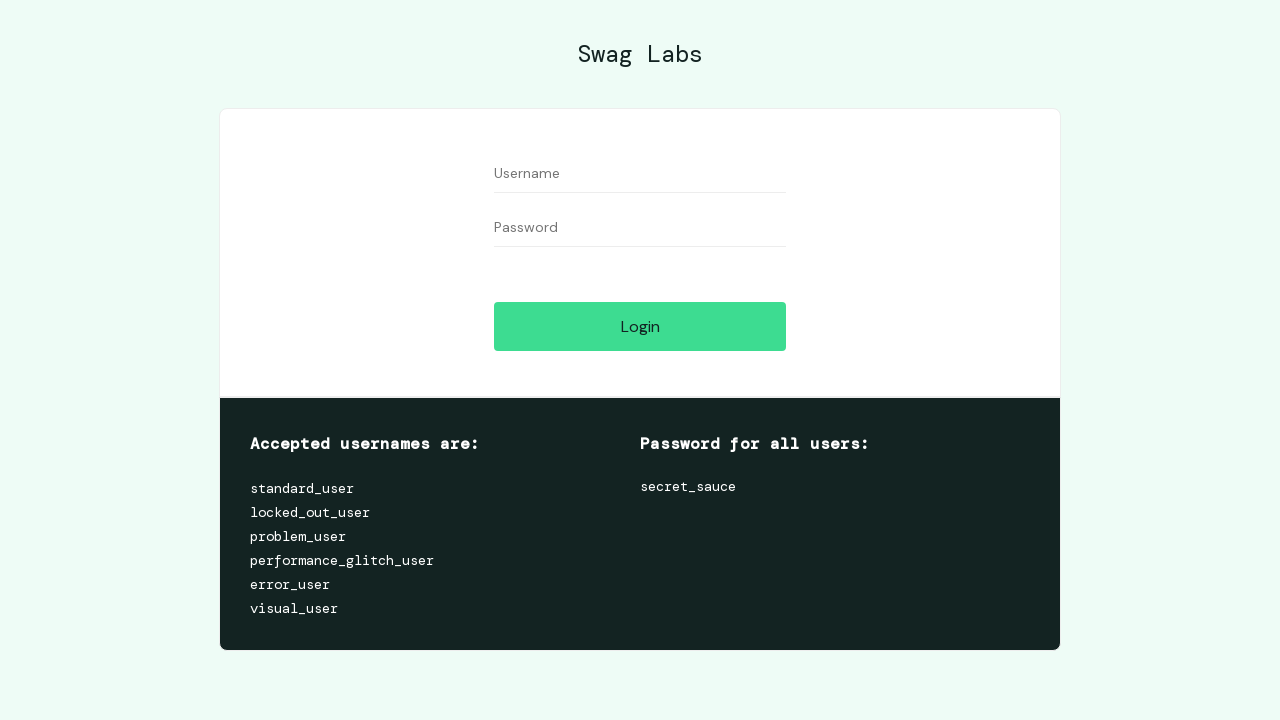

Filled password field with 'testpassword789' on #password
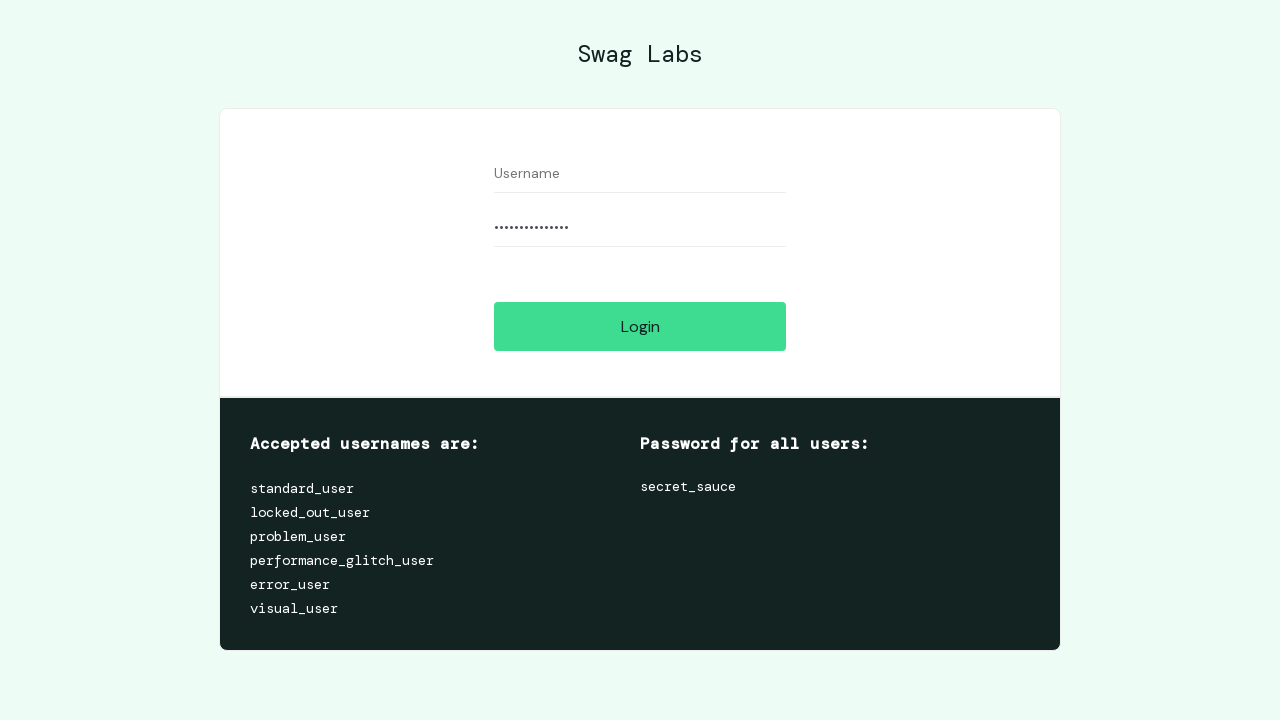

Clicked login button without entering username at (640, 326) on #login-button
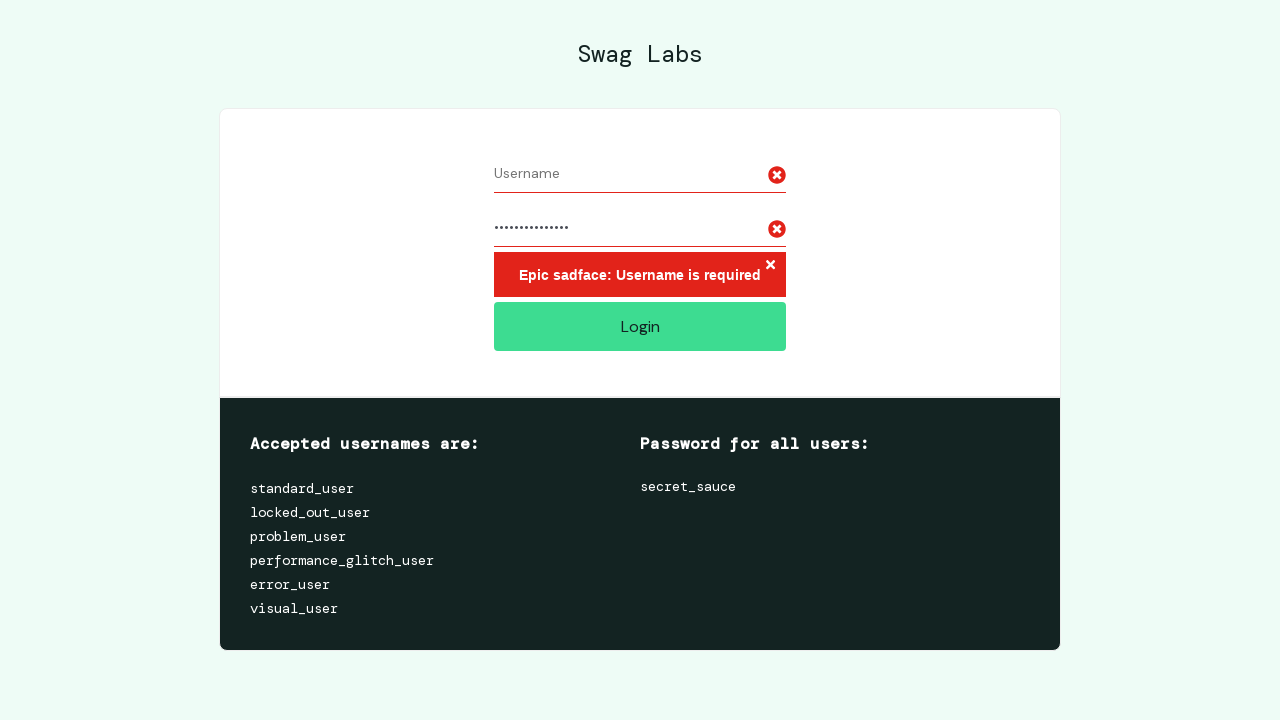

Error message element appeared
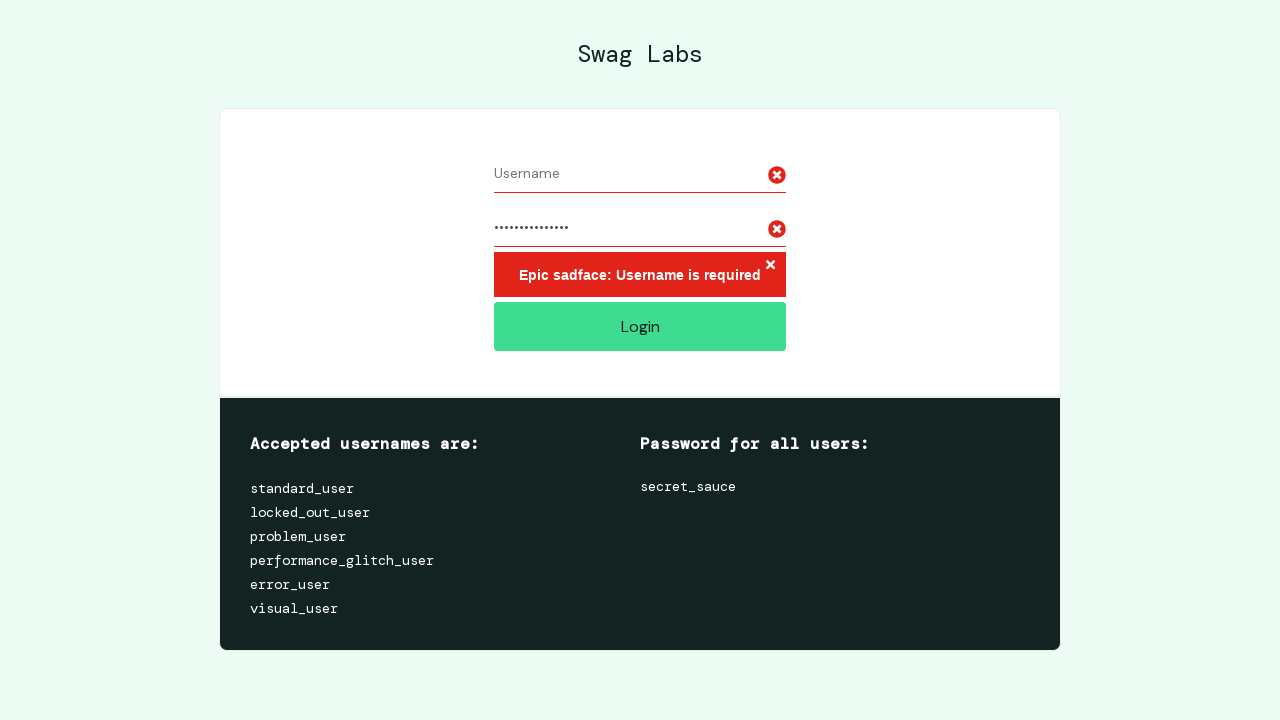

Retrieved error message text
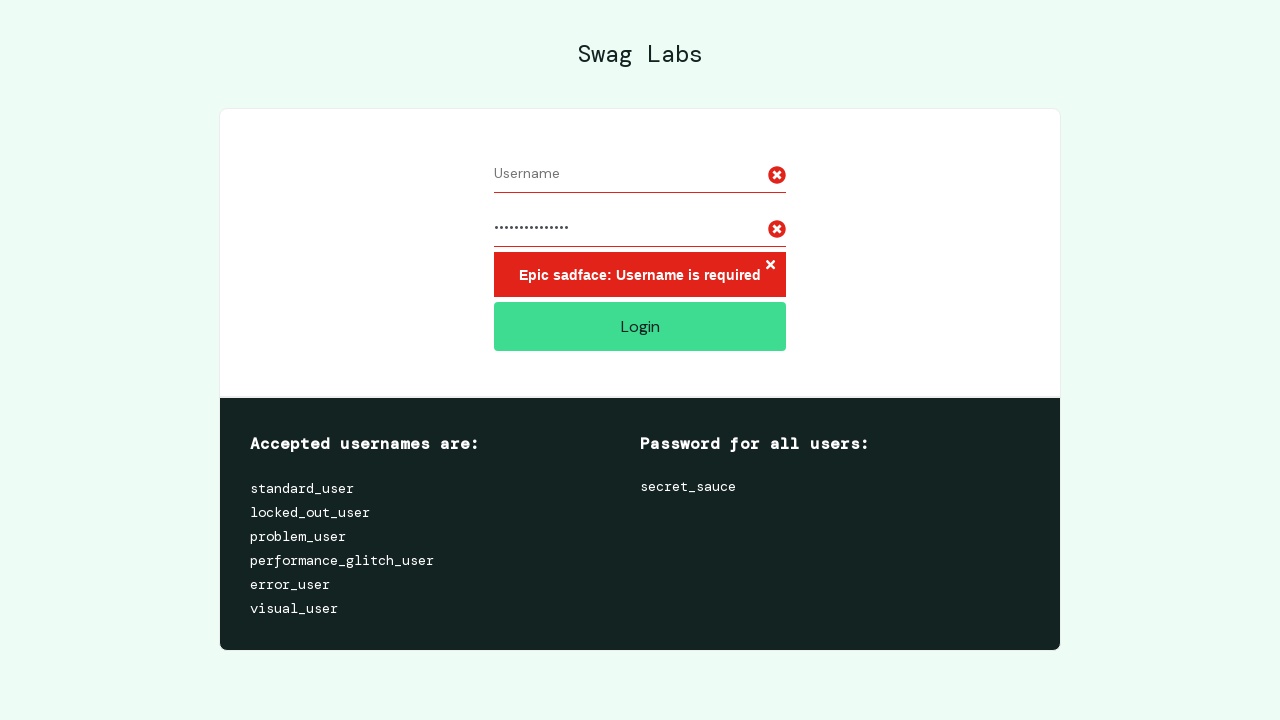

Verified 'Username is required' error message is displayed
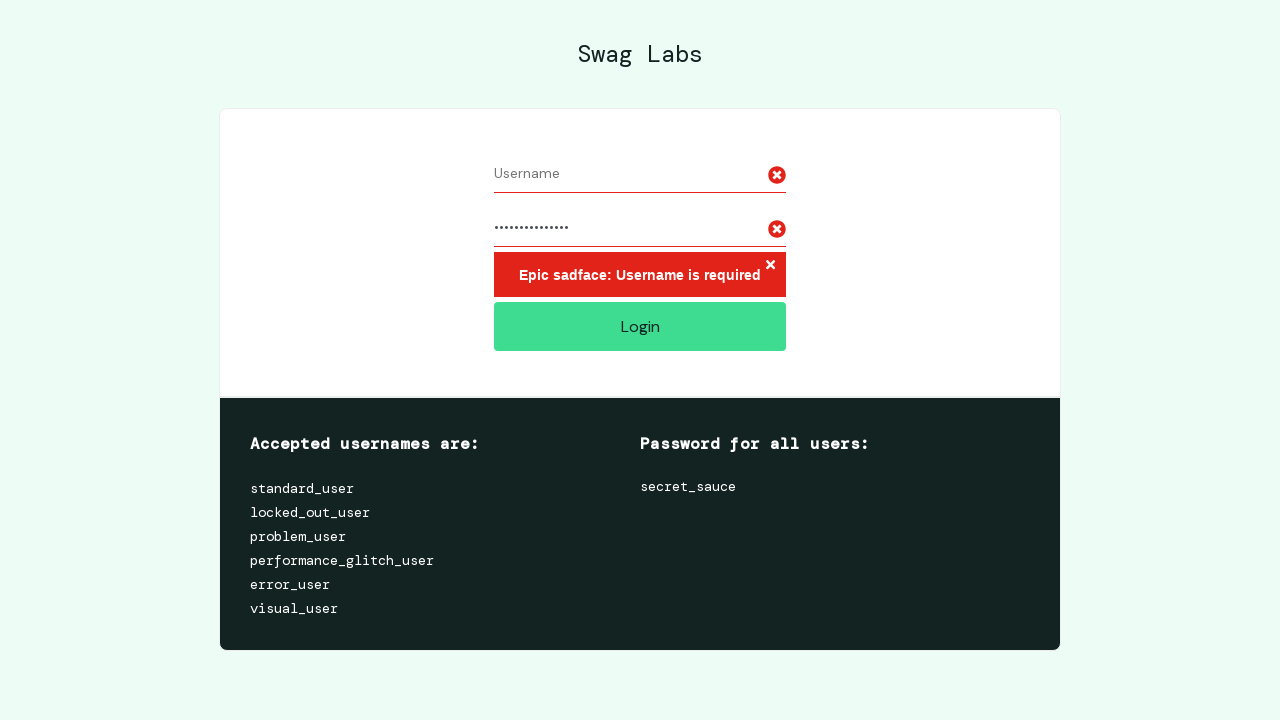

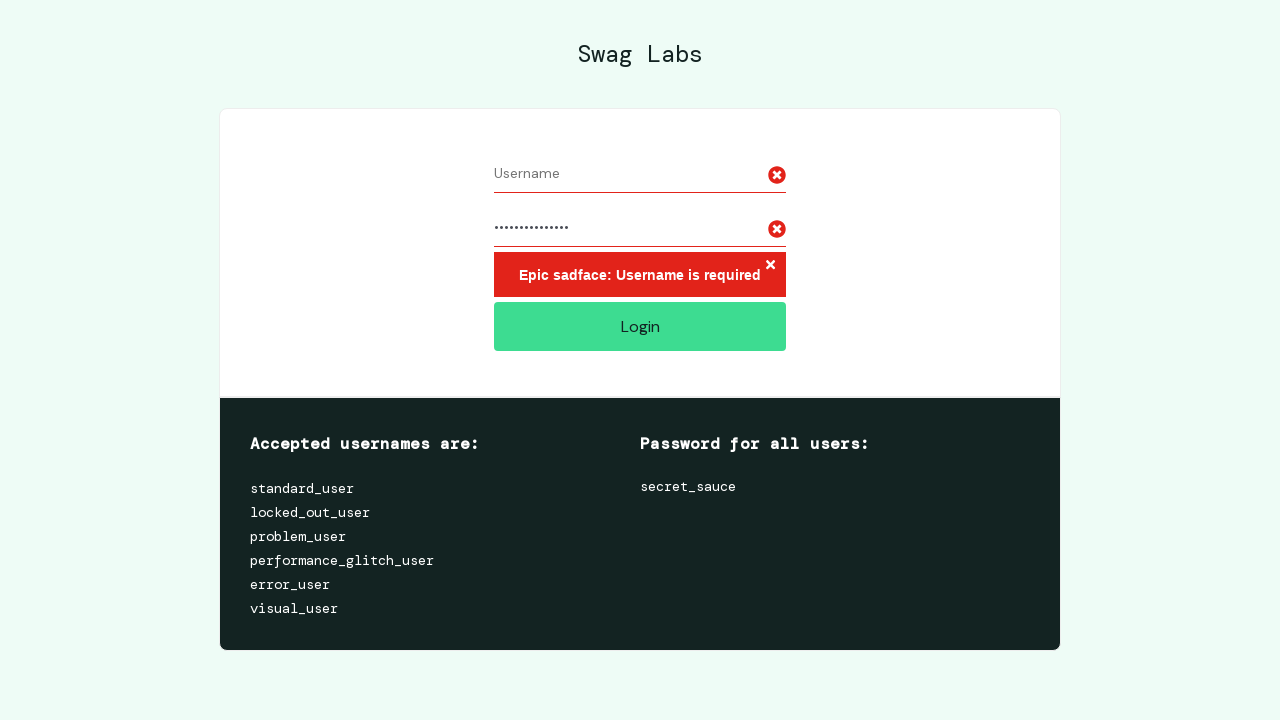